Tests that a button with dynamic ID changes its ID attribute after refreshing the page by navigating to the Dynamic ID page, capturing the button ID, refreshing, and verifying the ID has changed.

Starting URL: http://uitestingplayground.com/

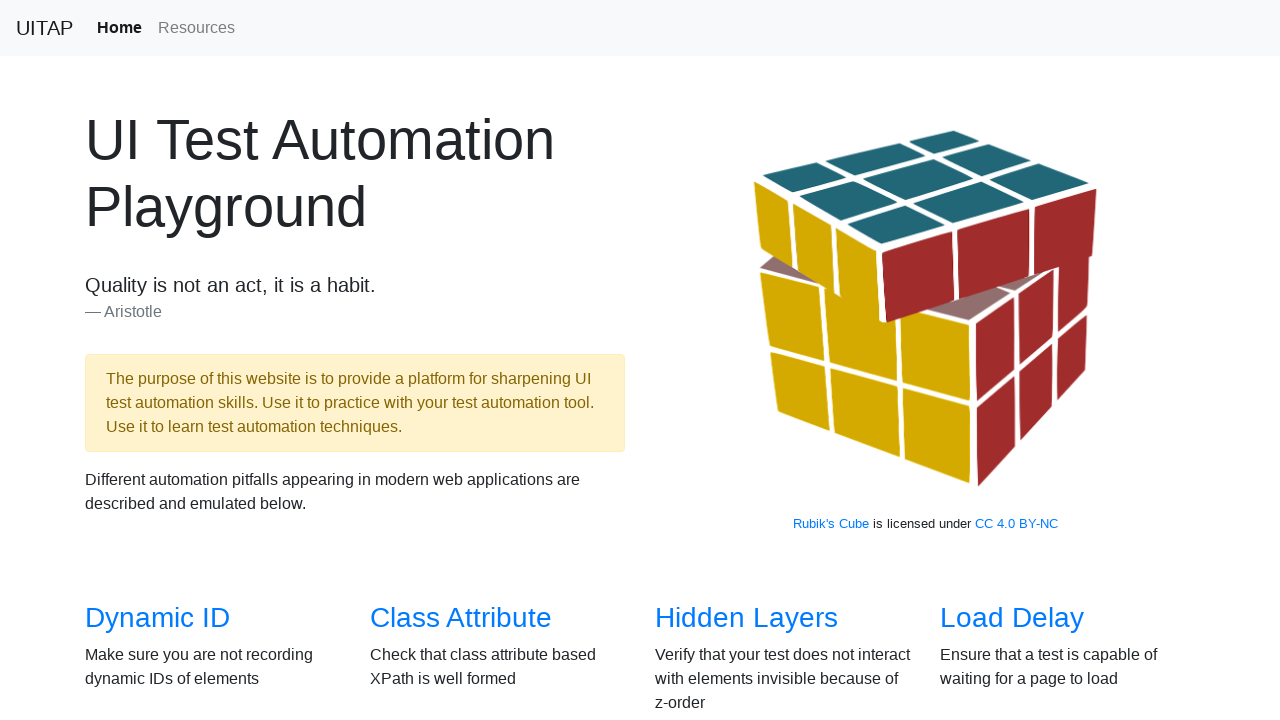

Clicked on Dynamic ID link to navigate to the Dynamic ID page at (158, 618) on xpath=//h3//a[text()='Dynamic ID']
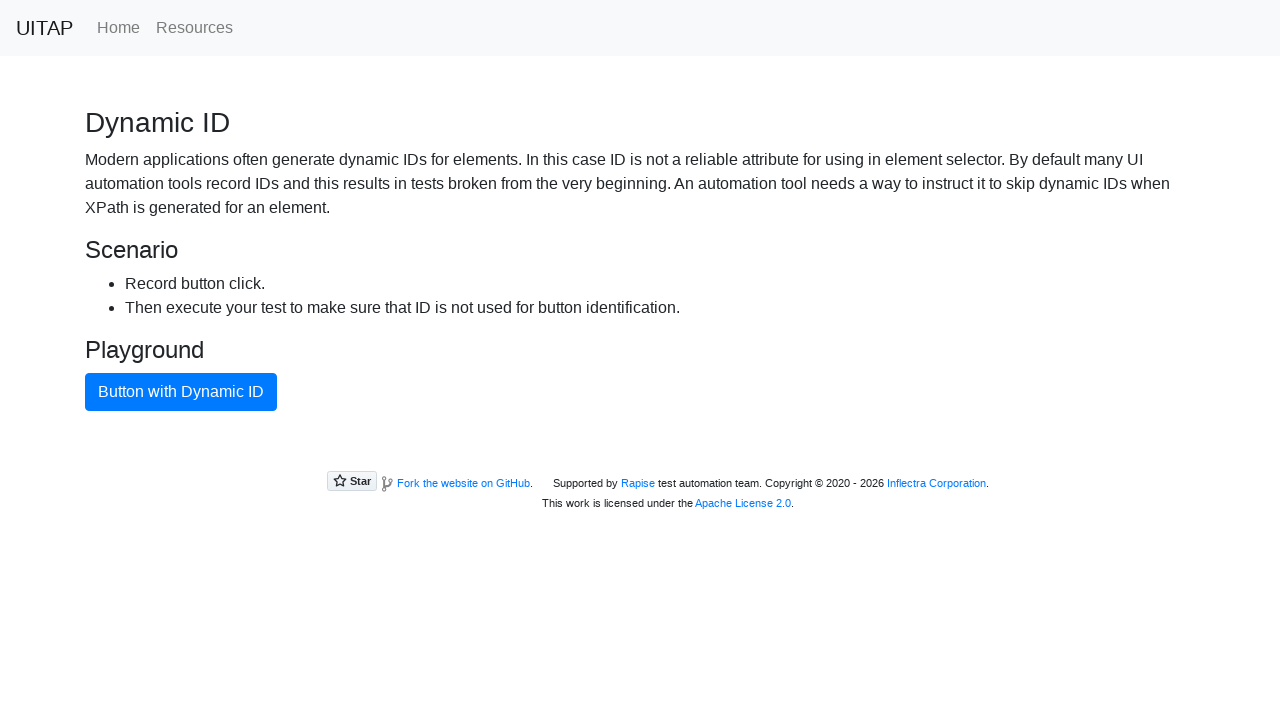

Located button with dynamic ID
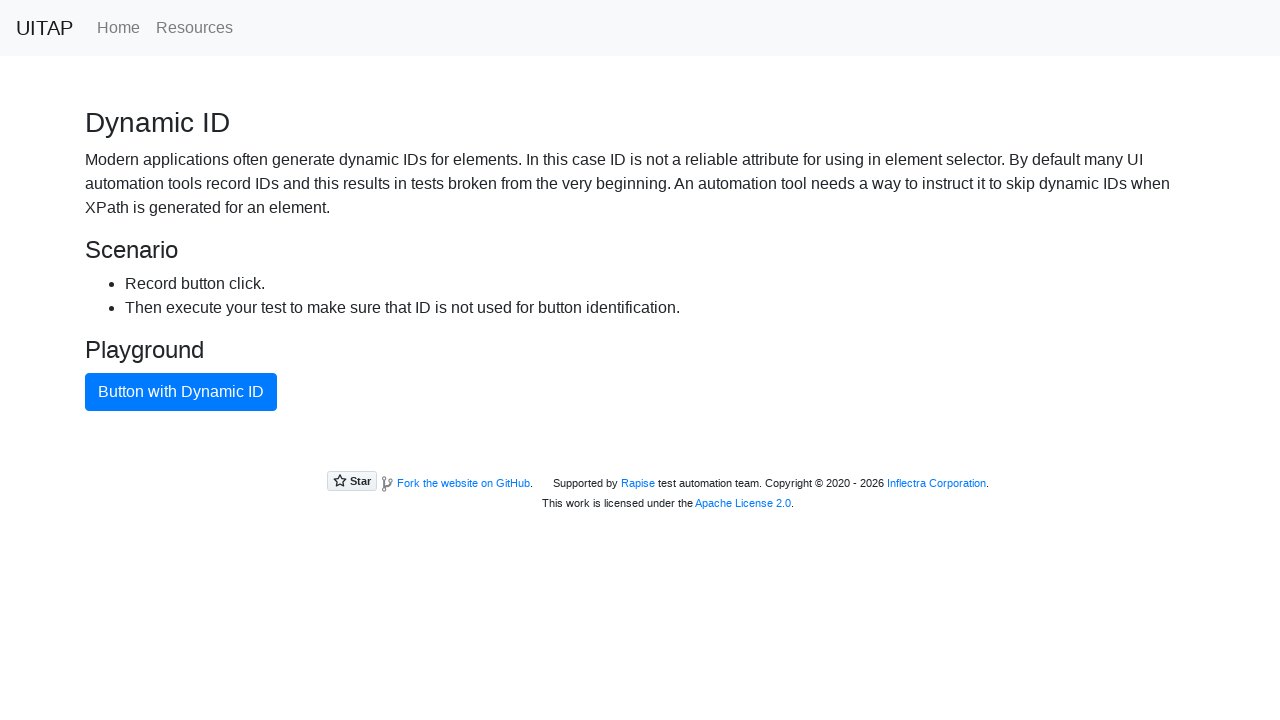

Captured button ID before refresh: 04112d15-5b60-5bb9-4be1-b2a192f1e176
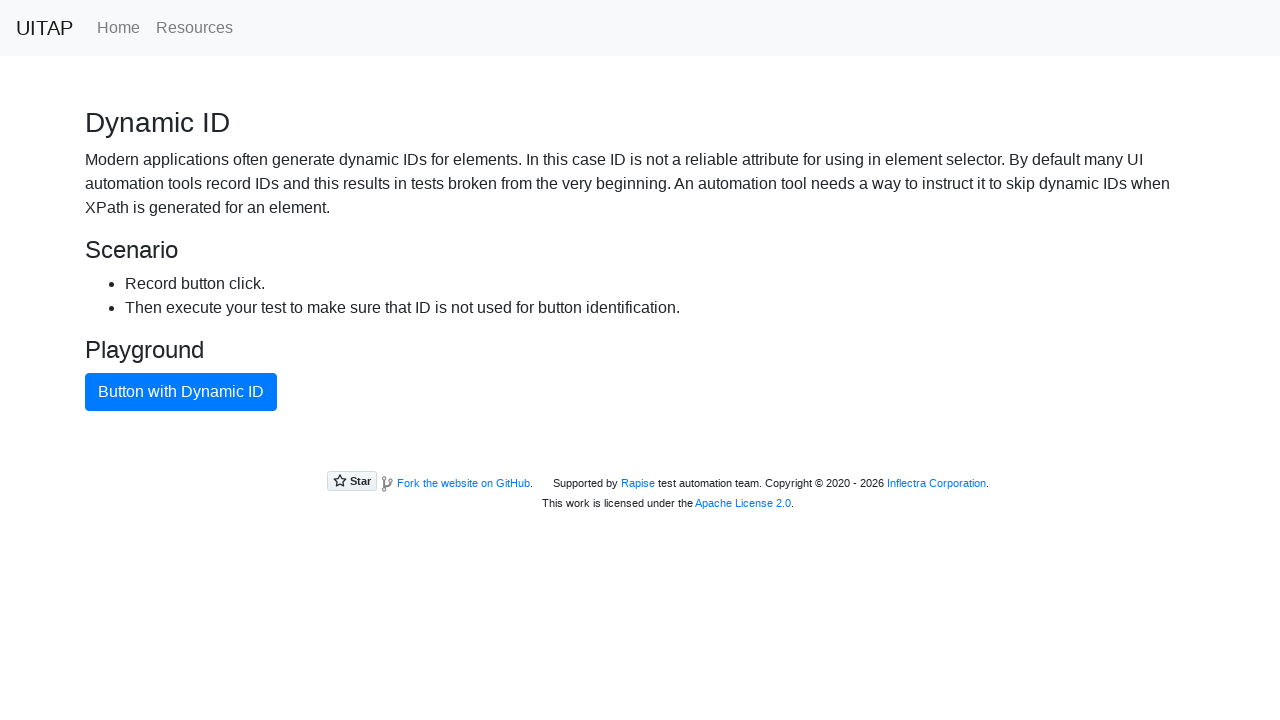

Refreshed the page
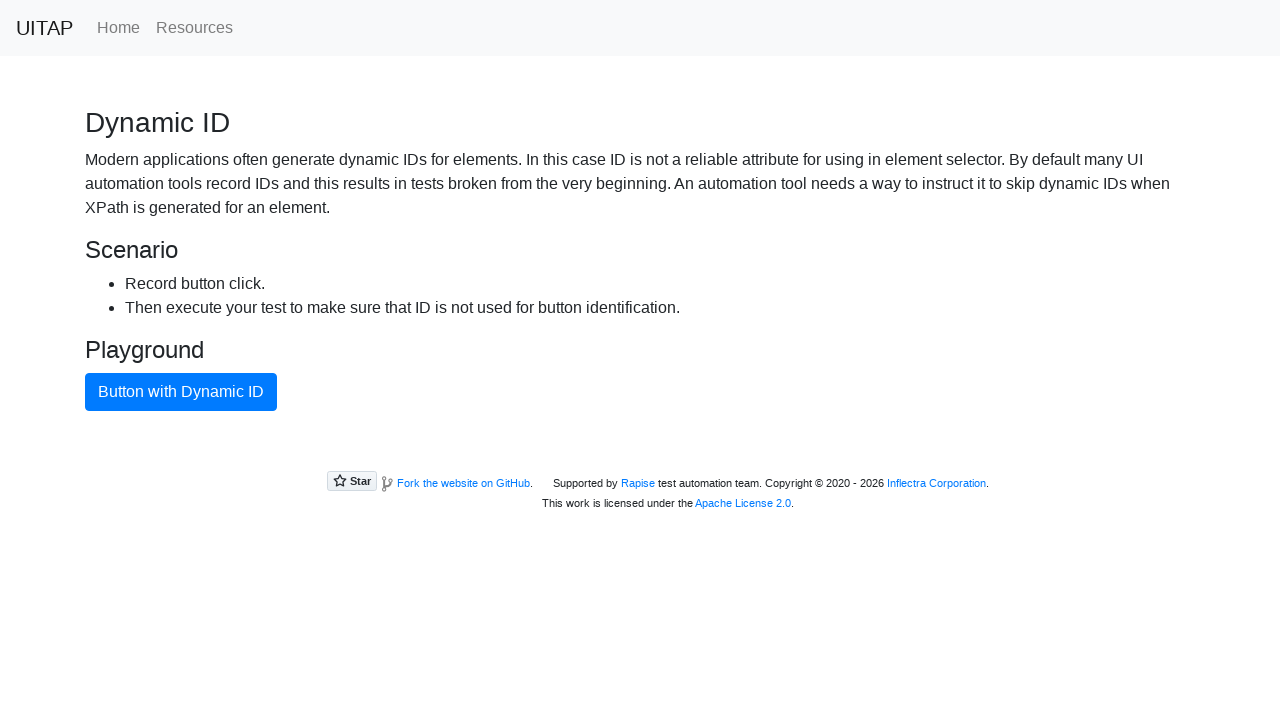

Located button with dynamic ID after refresh
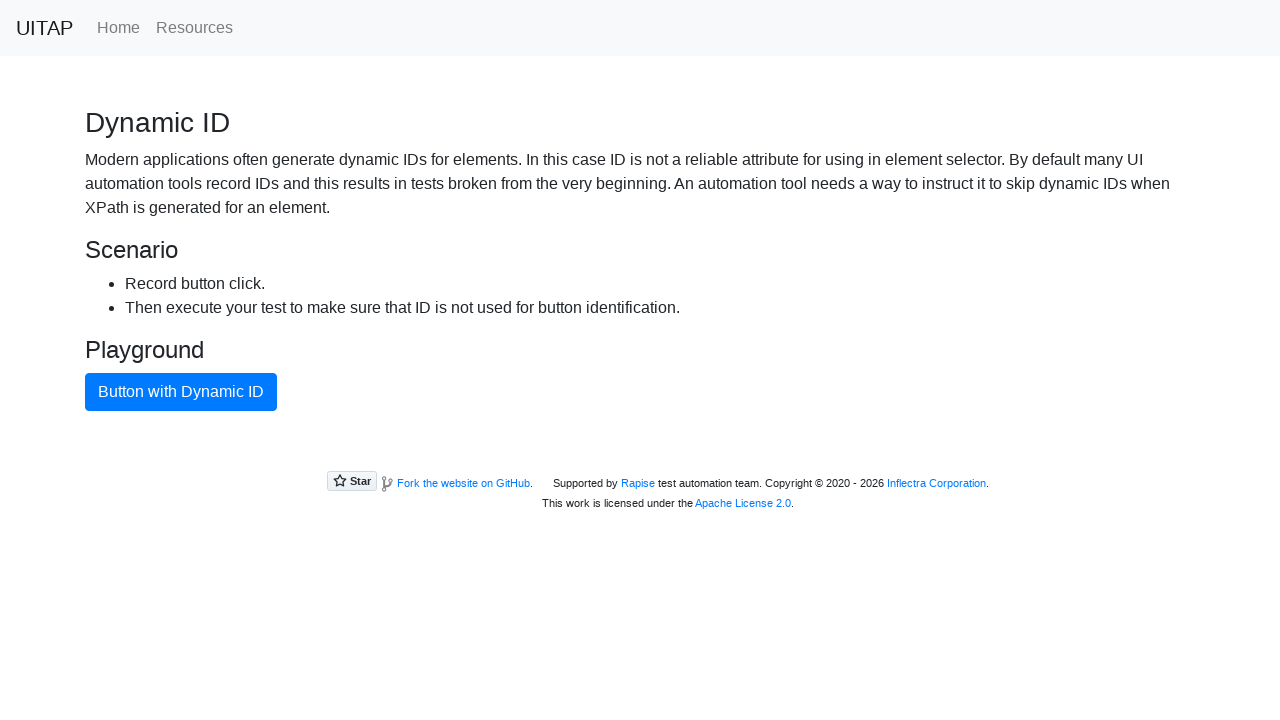

Captured button ID after refresh: 2d47a5cf-8d19-7d1e-3dcc-4eb7aef6beed
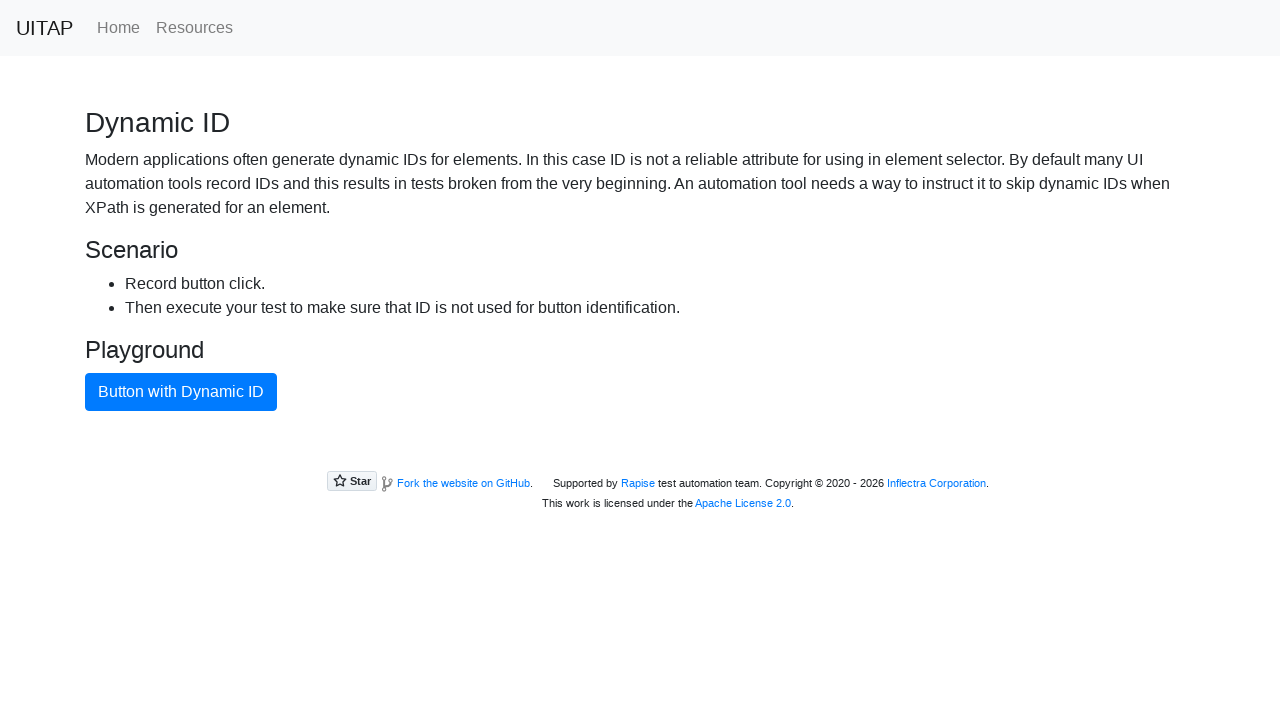

Verified that button ID changed from 04112d15-5b60-5bb9-4be1-b2a192f1e176 to 2d47a5cf-8d19-7d1e-3dcc-4eb7aef6beed
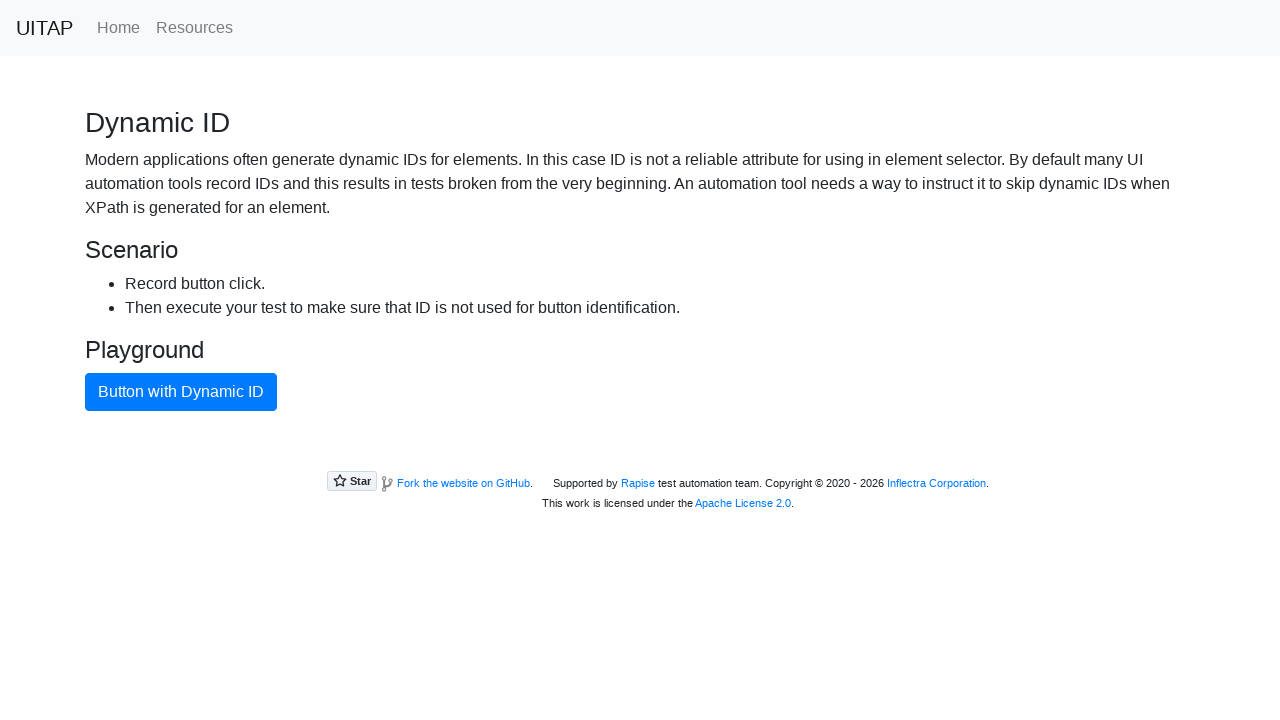

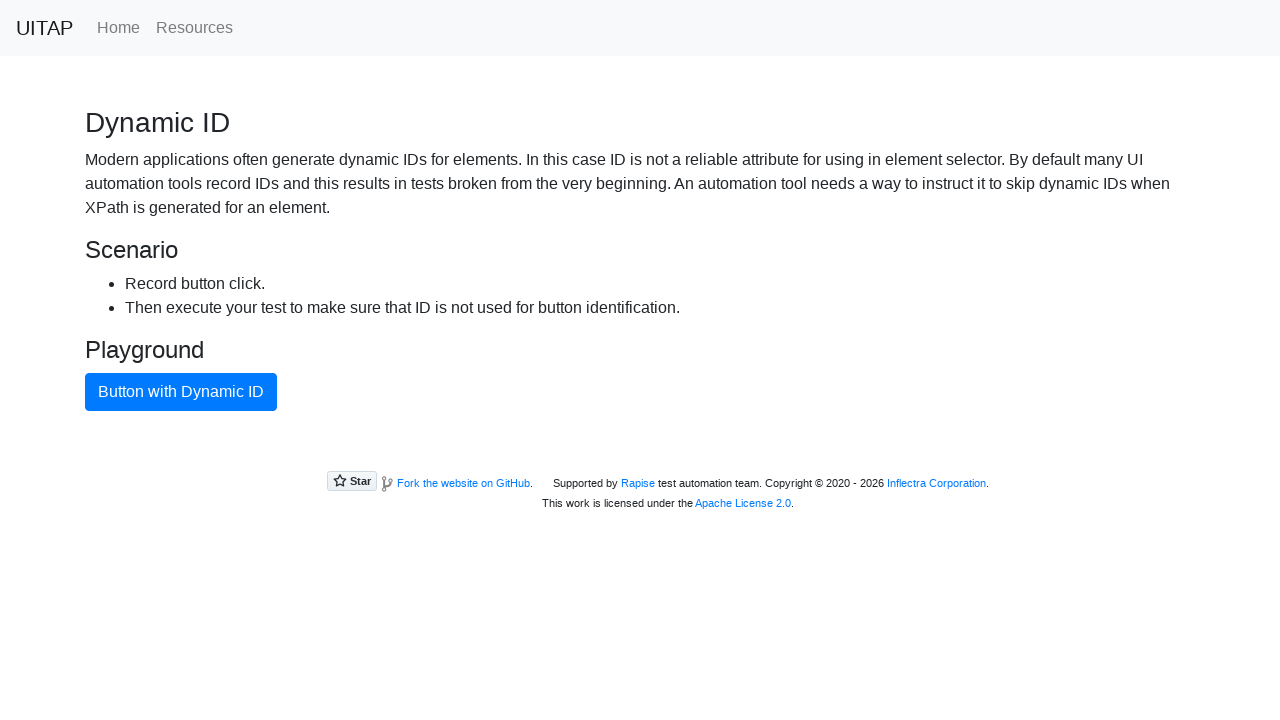